Tests page scrolling functionality by scrolling to a specific element (Delivery Information link) and clicking on it

Starting URL: https://naveenautomationlabs.com/opencart/

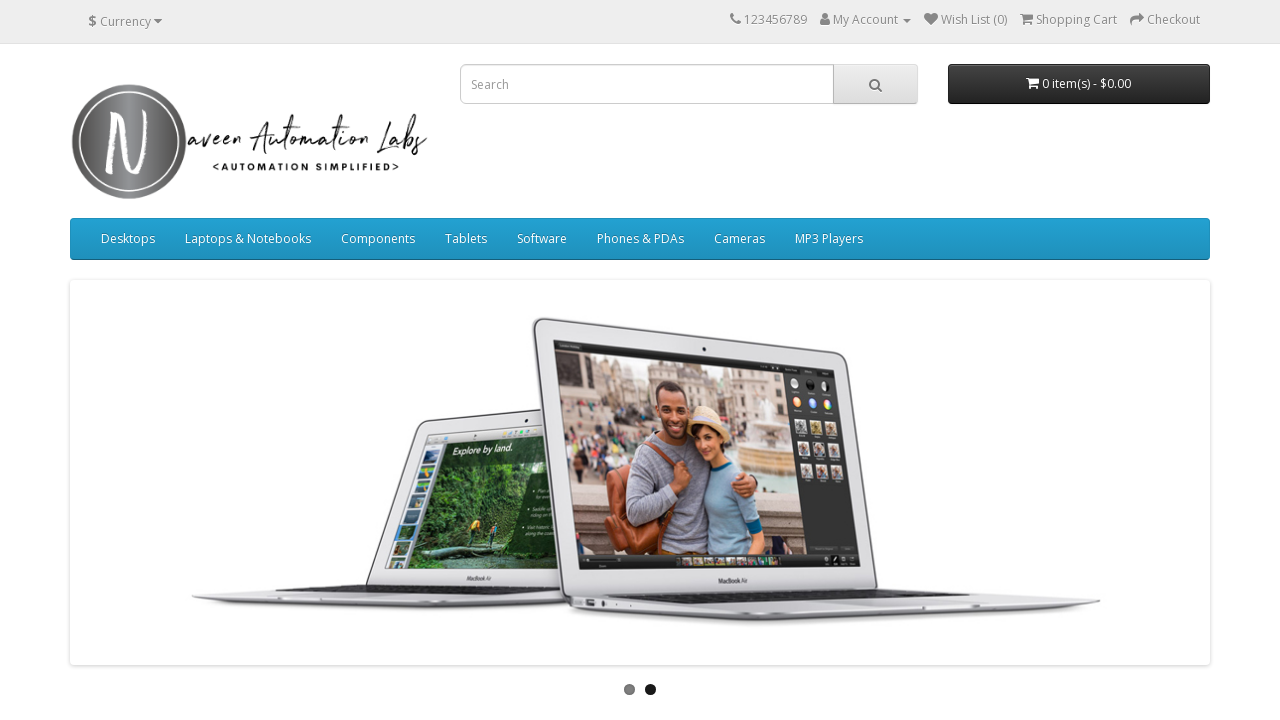

Scrolled to Delivery Information link
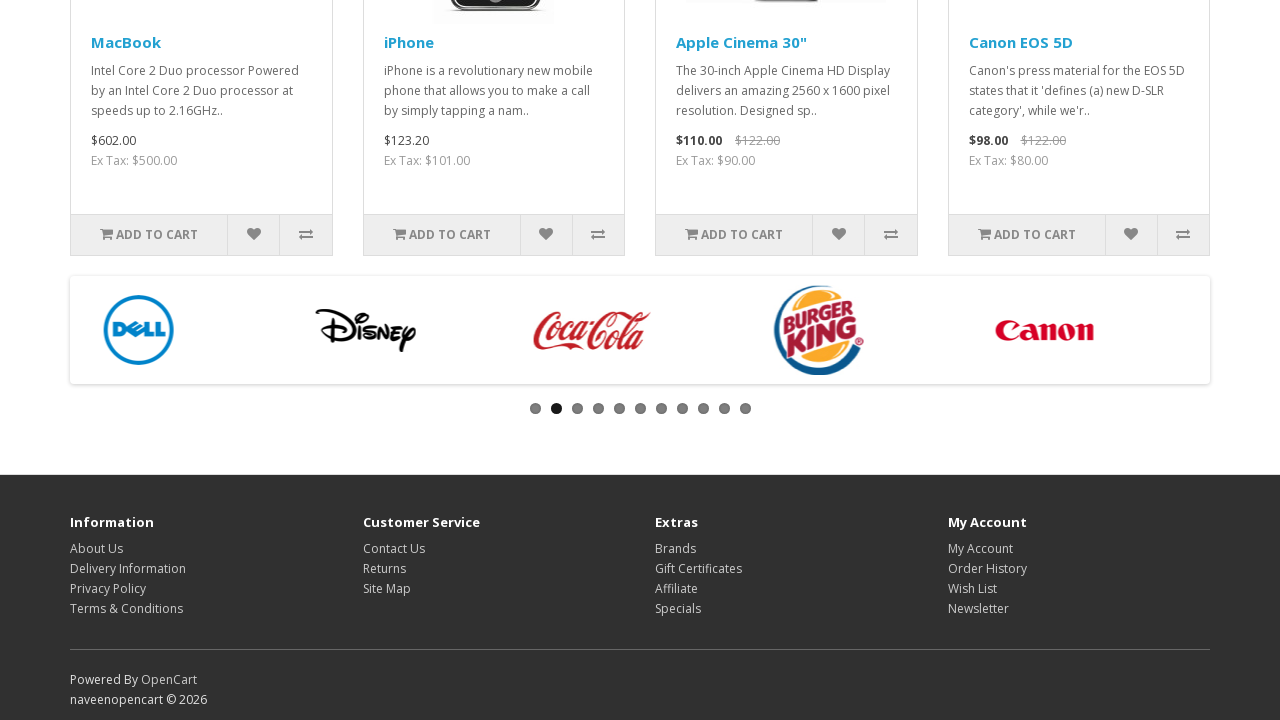

Clicked on Delivery Information link at (128, 569) on xpath=//a[text()='Delivery Information']
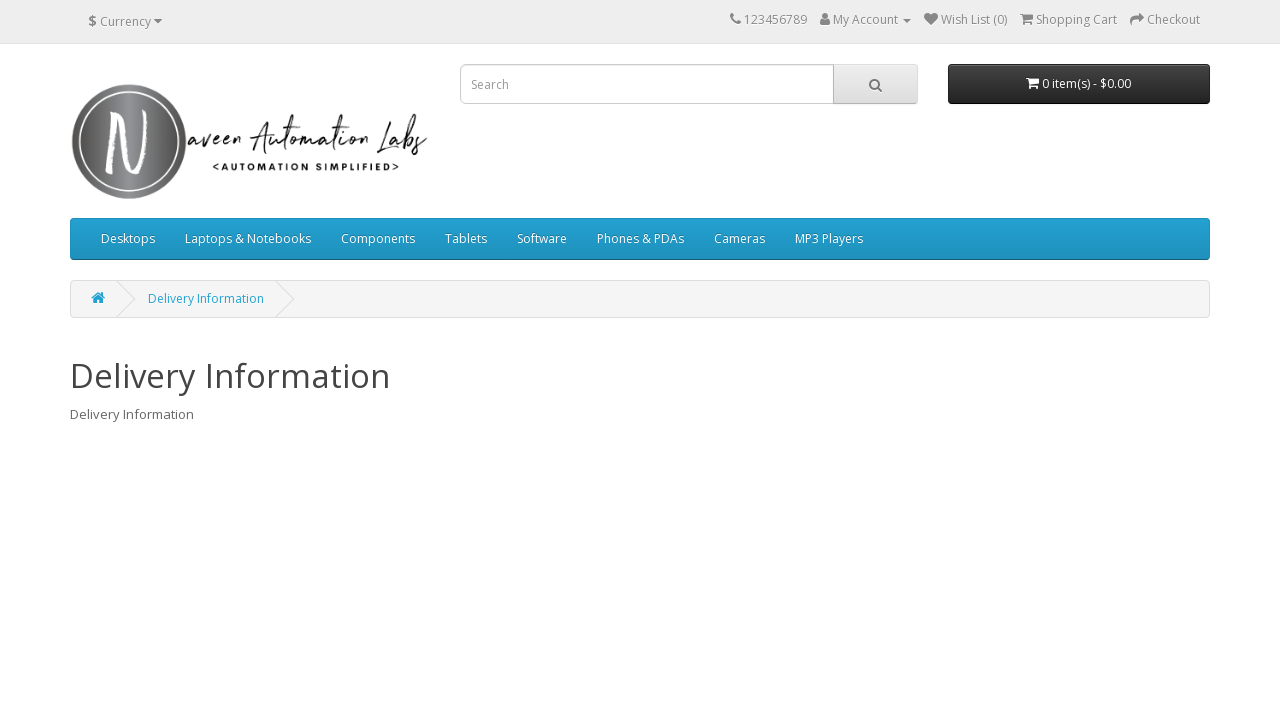

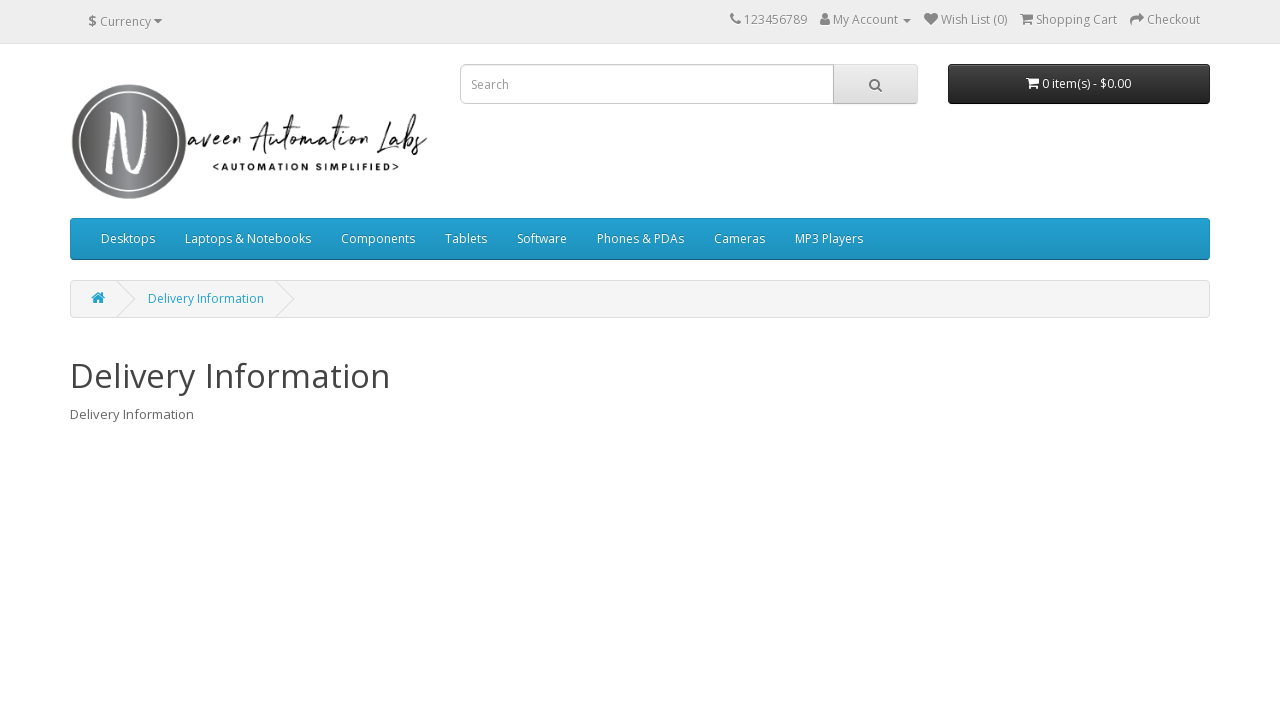